Tests web table sorting by clicking column header and verifying sort order

Starting URL: https://rahulshettyacademy.com/seleniumPractise/#/offers

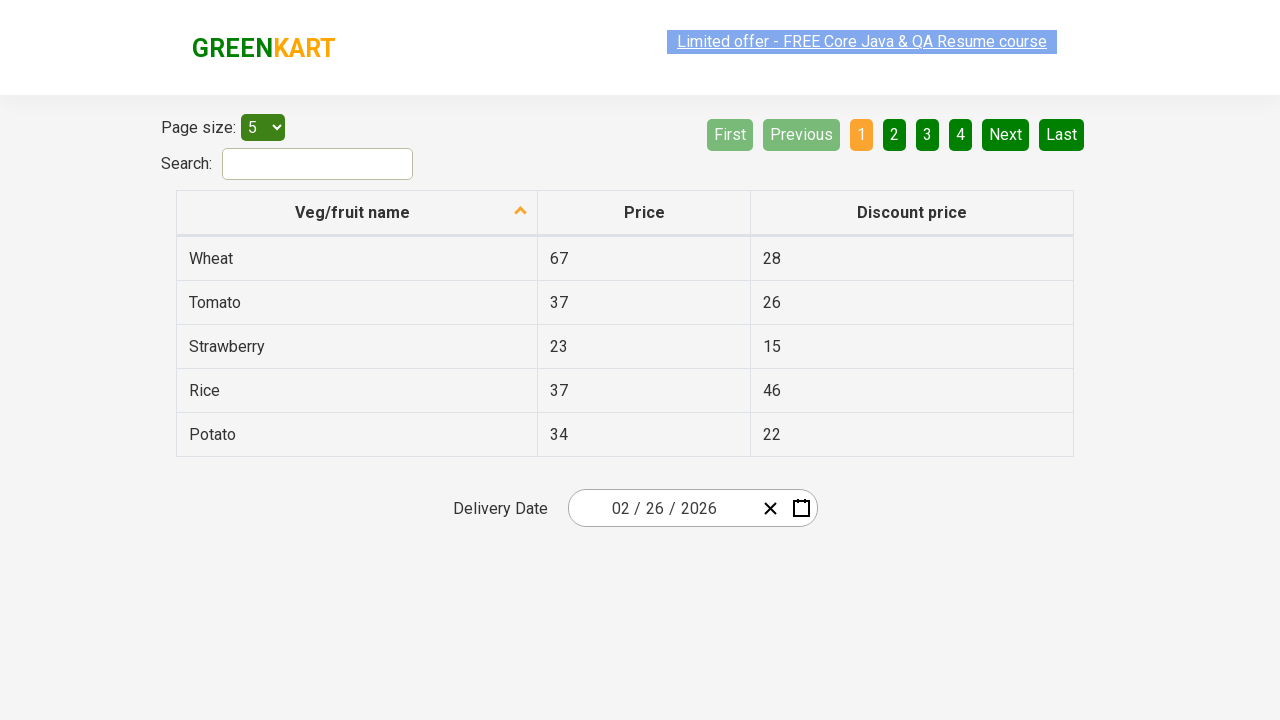

Clicked first column header to sort web table at (357, 213) on xpath=//tr//th[1]
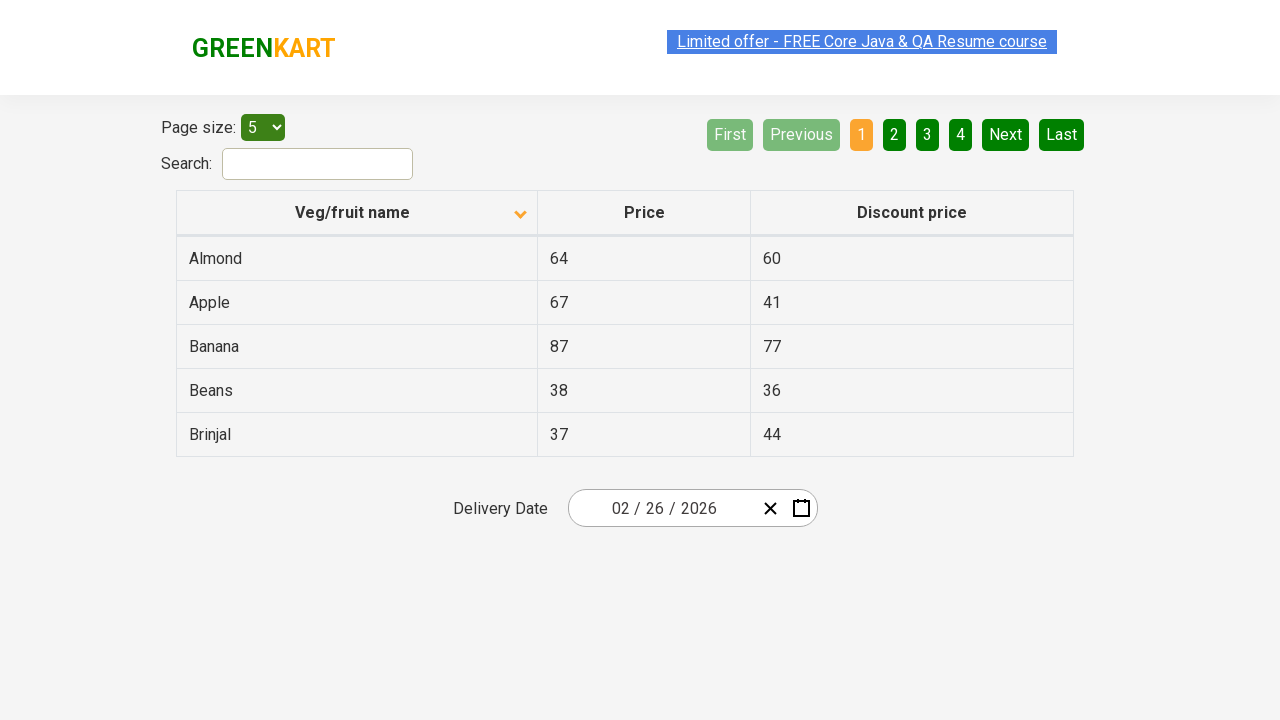

Web table sorted results loaded
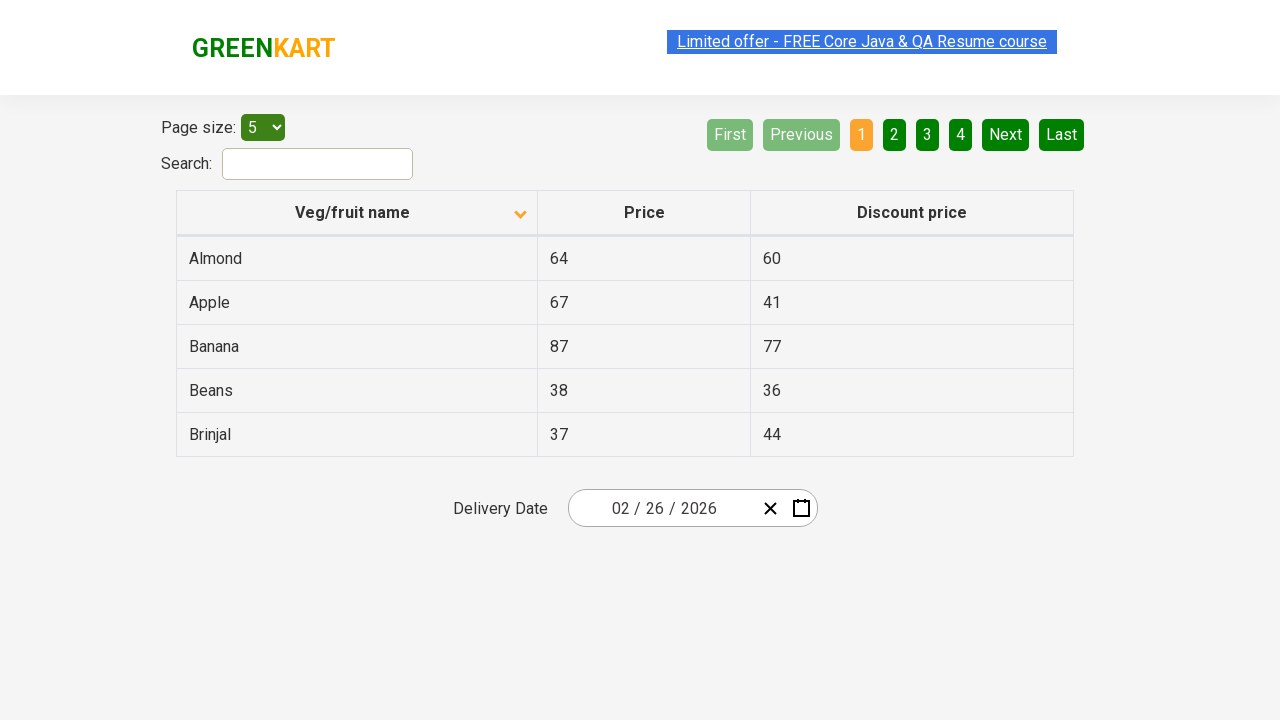

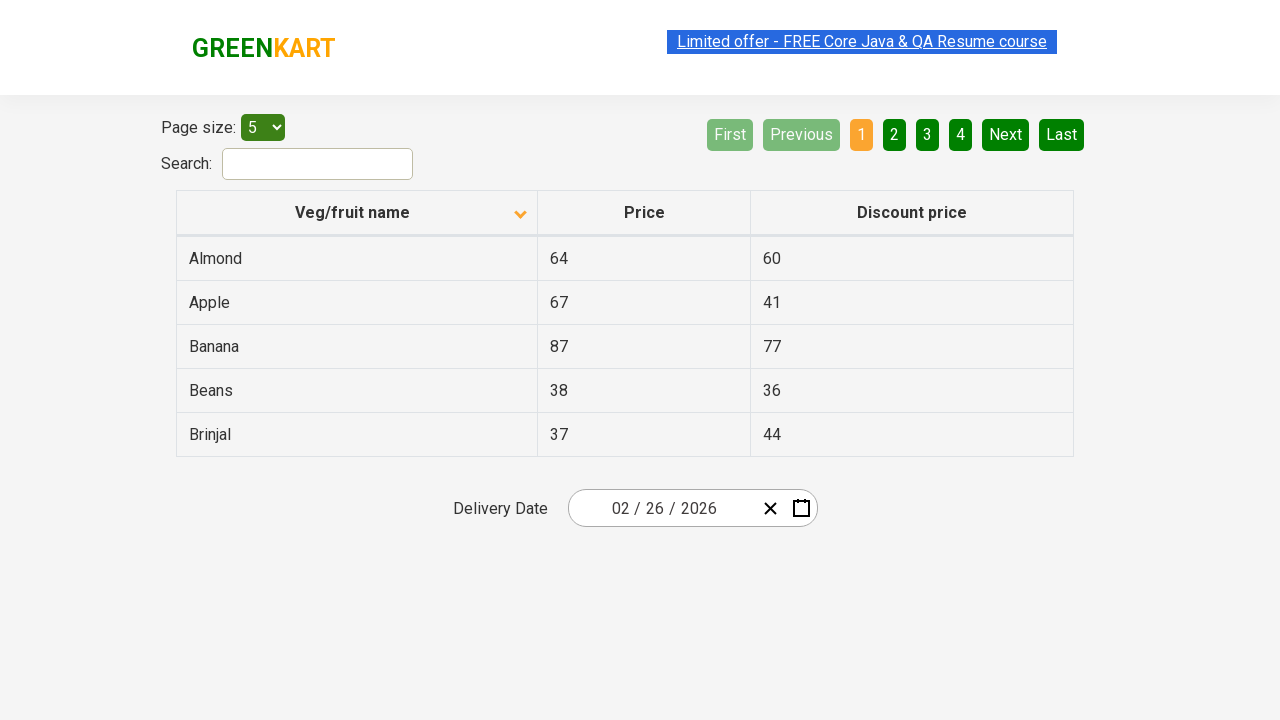